Tests form interaction elements on a practice automation page including dropdown selection, checkbox clicking, and radio button selection

Starting URL: https://www.rahulshettyacademy.com/AutomationPractice/

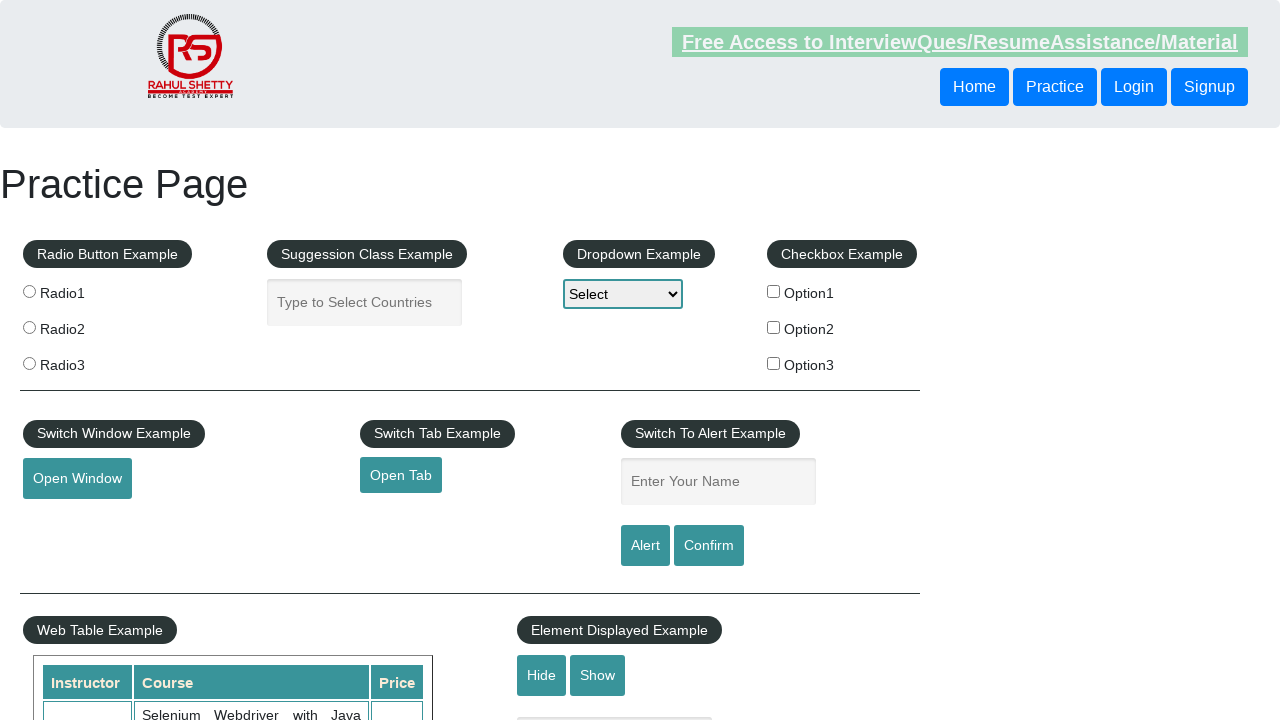

Navigated to AutomationPractice page
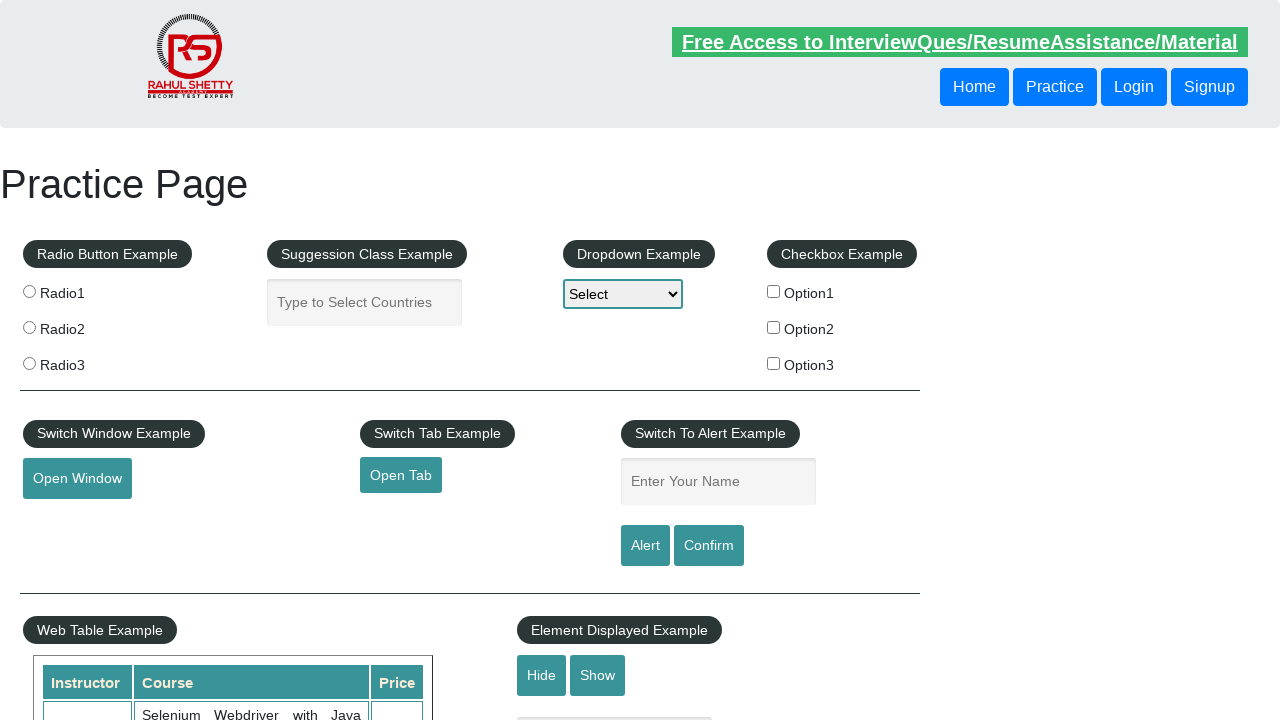

Selected 'option2' from dropdown by value on #dropdown-class-example
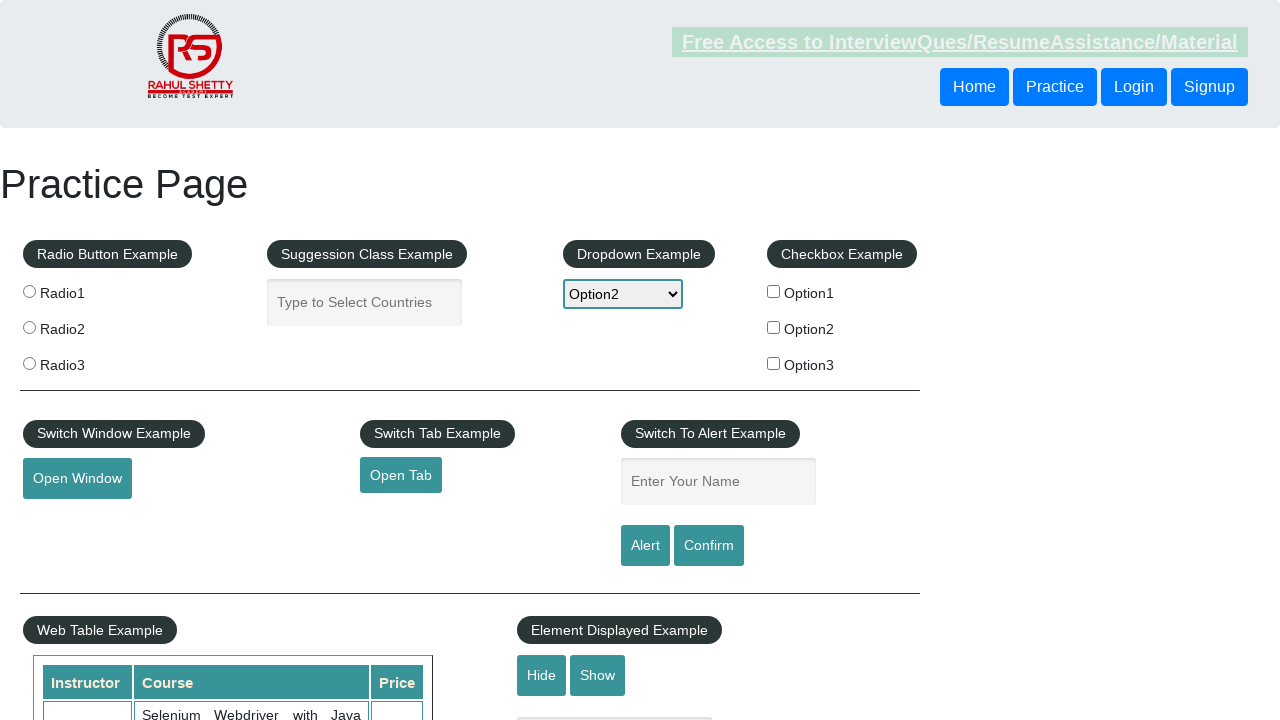

Selected option at index 3 from dropdown on #dropdown-class-example
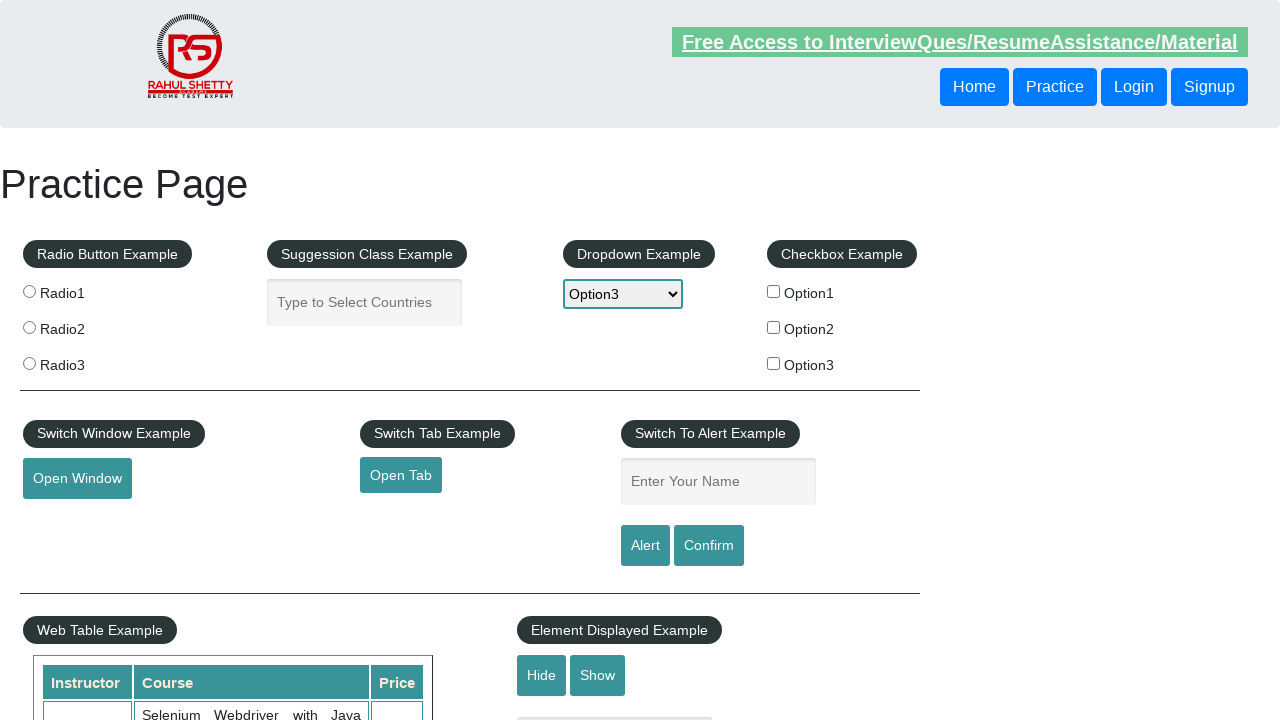

Selected 'Option1' from dropdown by visible text on #dropdown-class-example
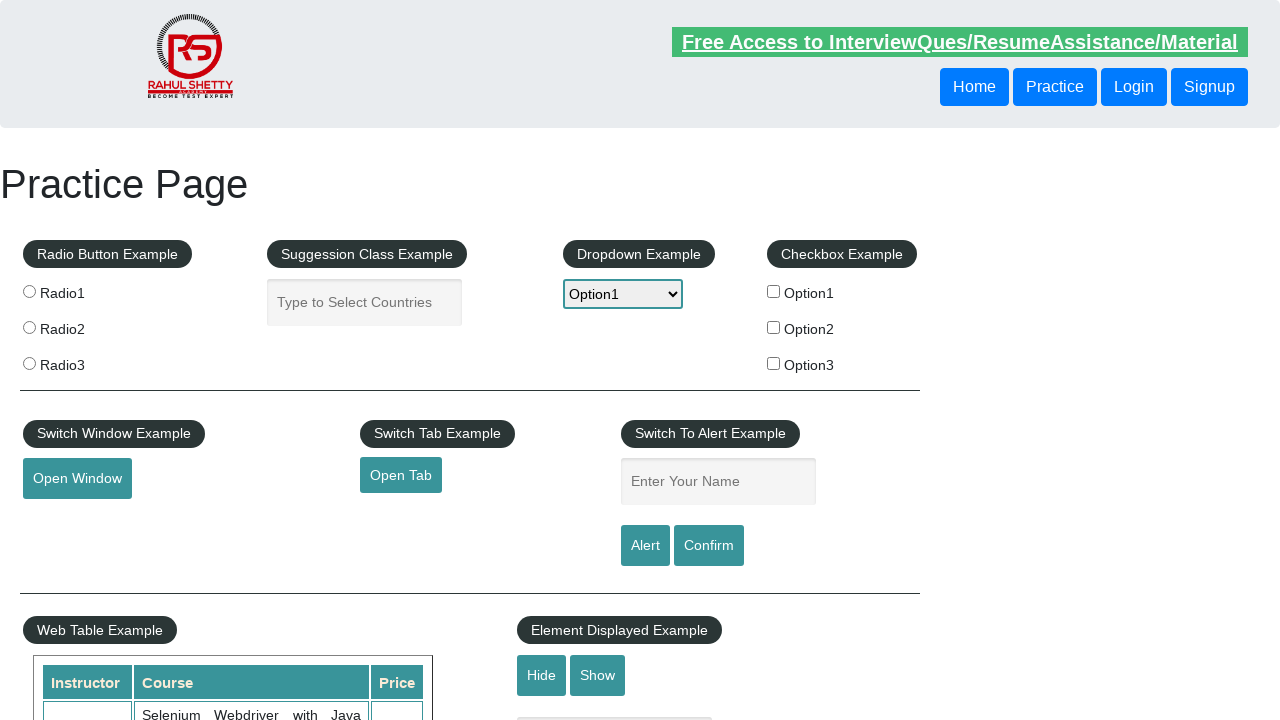

Clicked checkbox for option3 at (774, 363) on input[value='option3']
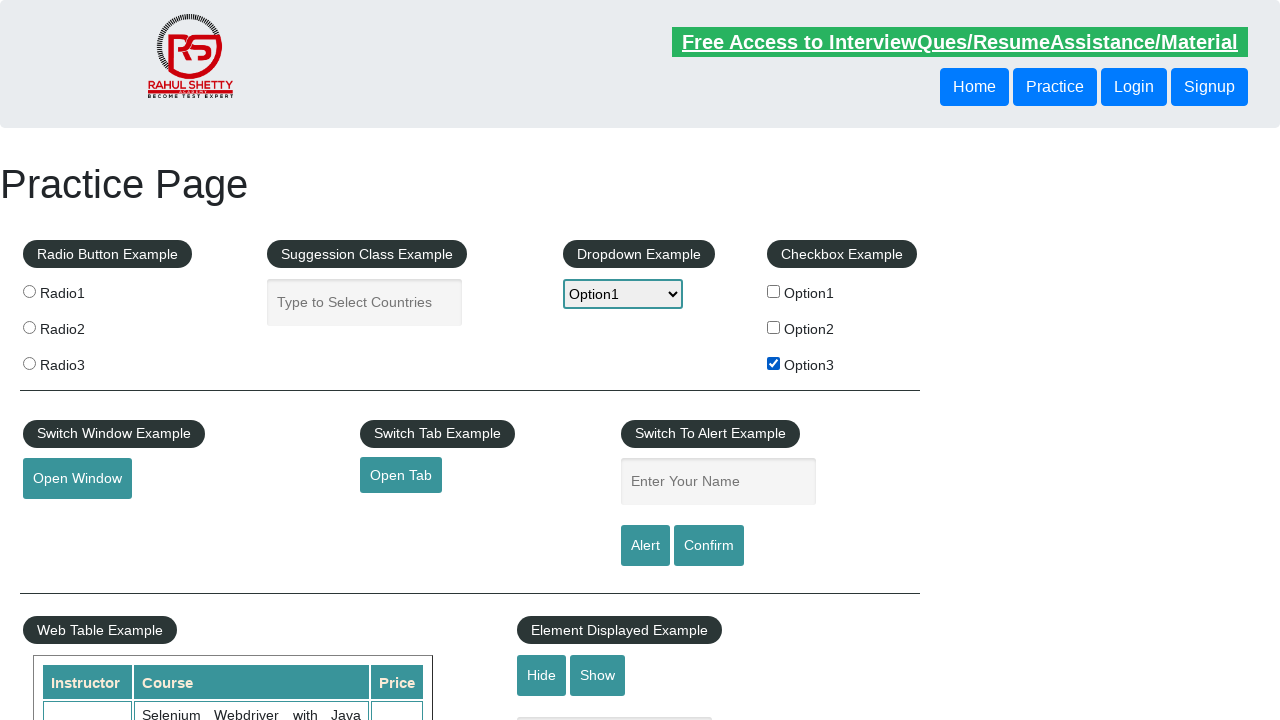

Clicked radio button at (29, 291) on input[name='radioButton']
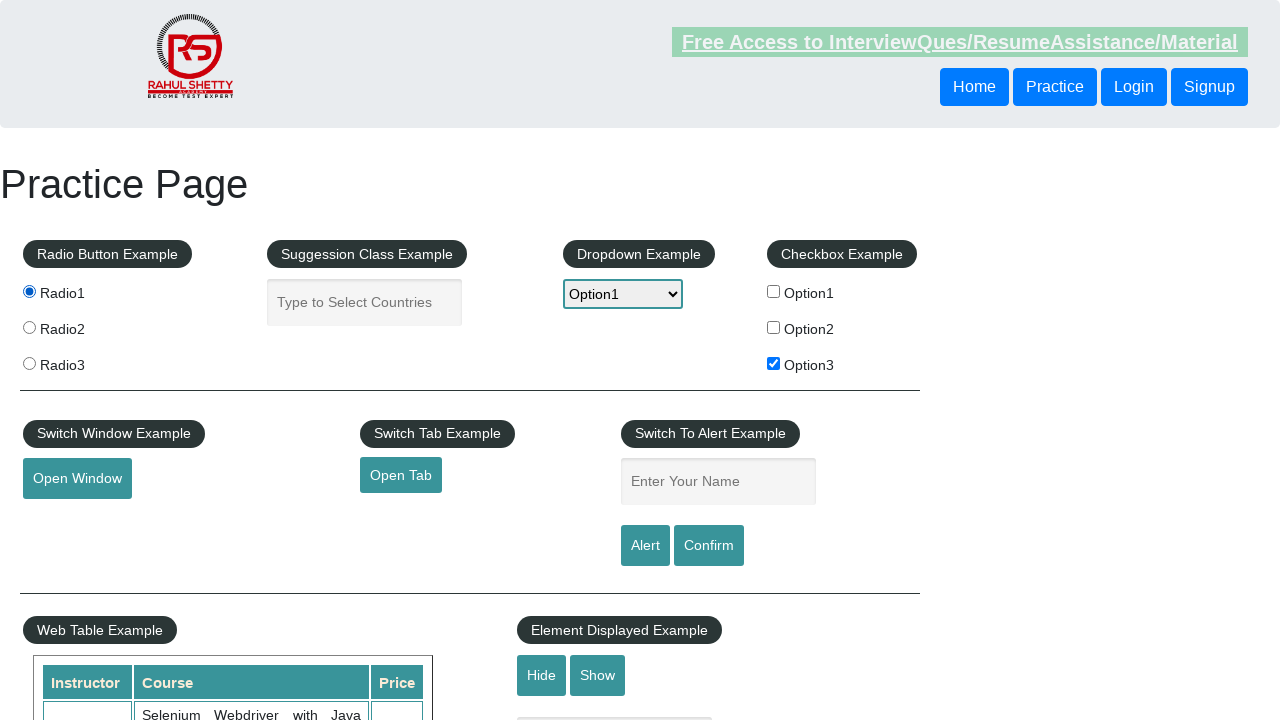

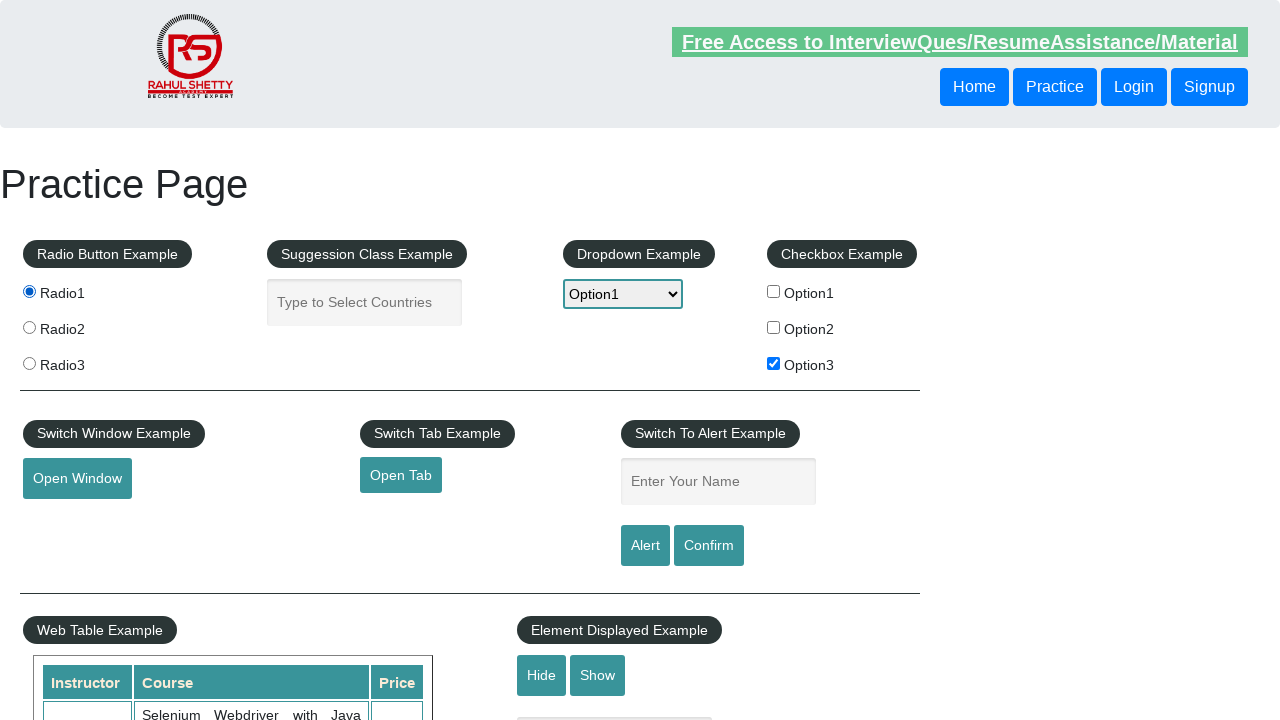